Tests Shadow DOM interaction by navigating to a books PWA application and entering a search query in a search input that is nested inside a Shadow DOM element.

Starting URL: https://books-pwakit.appspot.com/

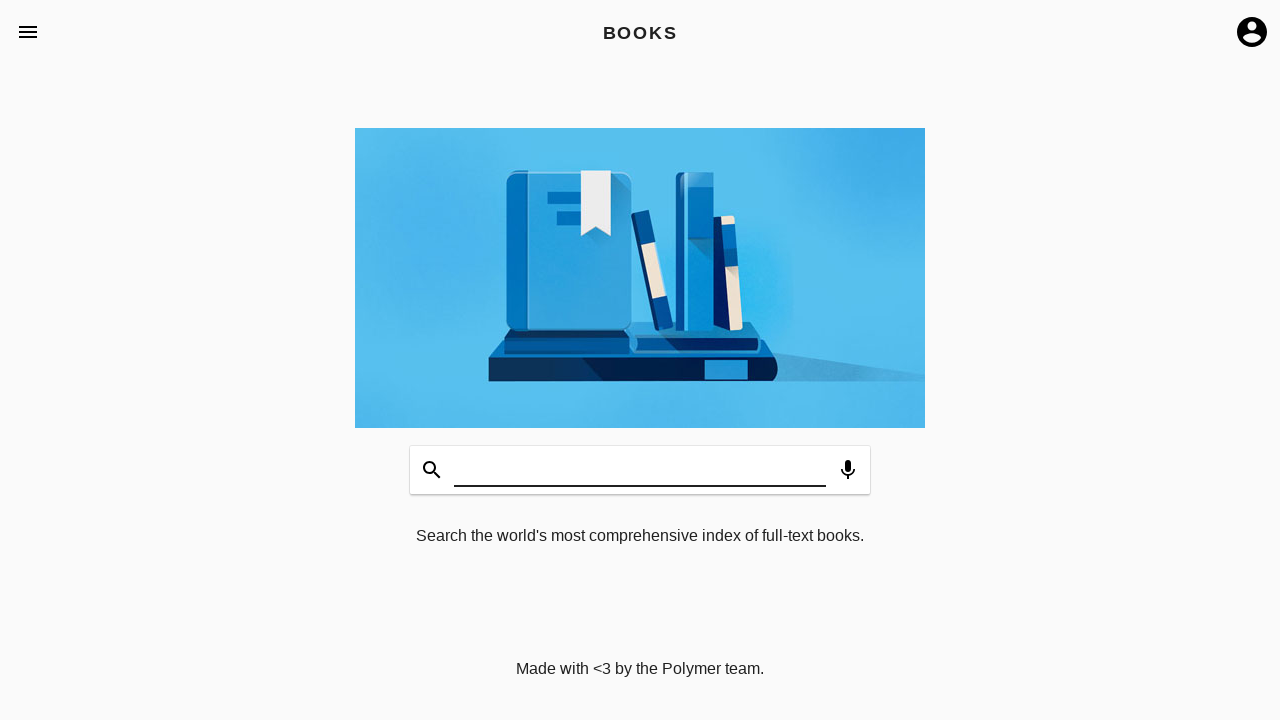

Waited for book-app element with BOOKS title to load
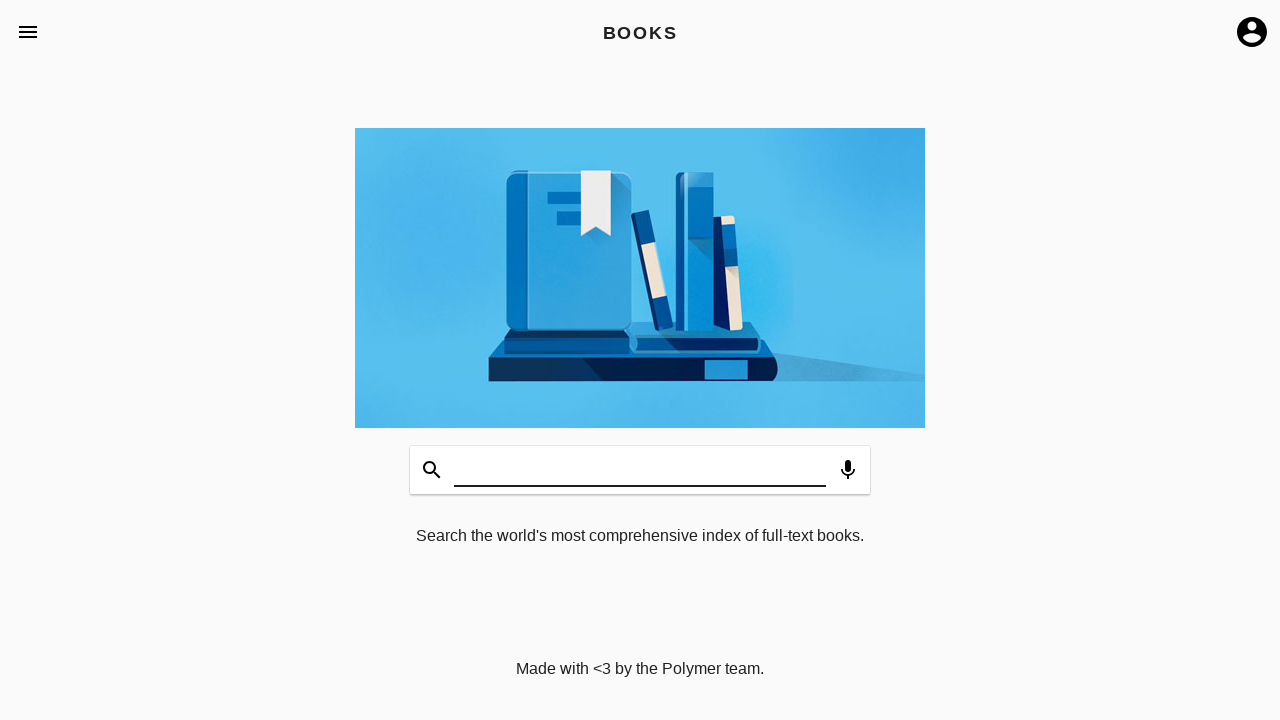

Entered 'my Saibaba' search query in Shadow DOM search input
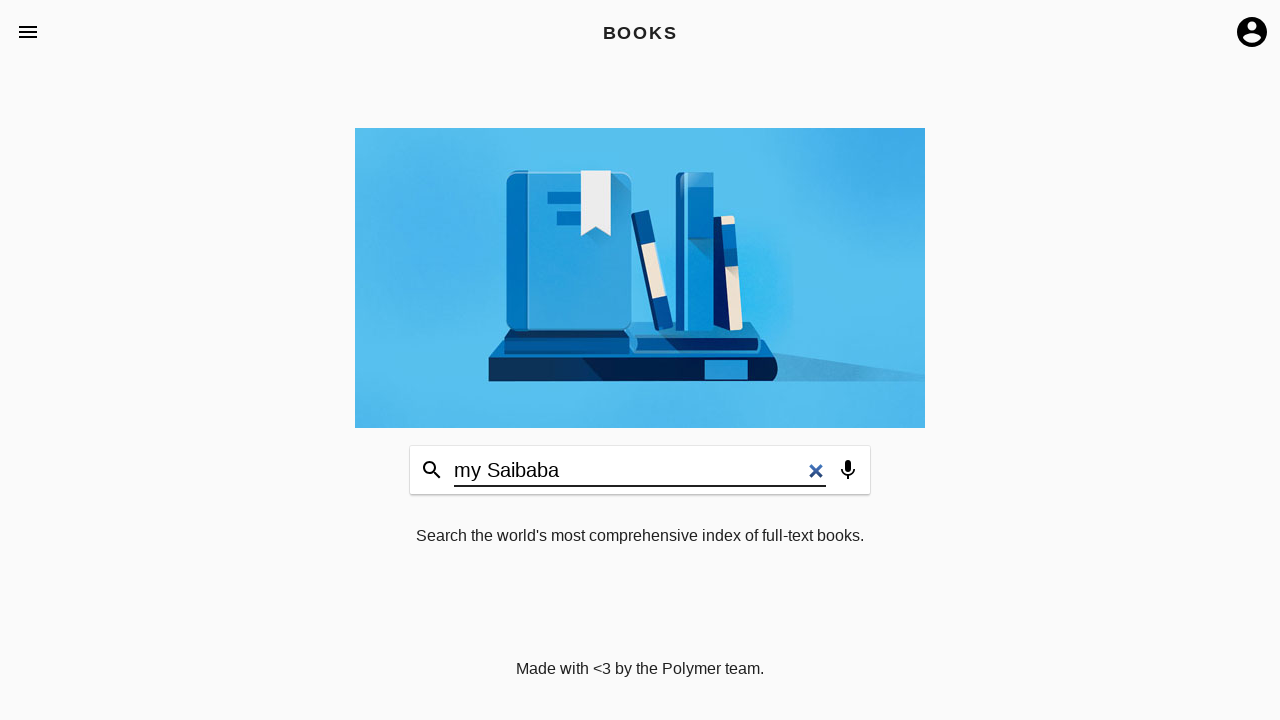

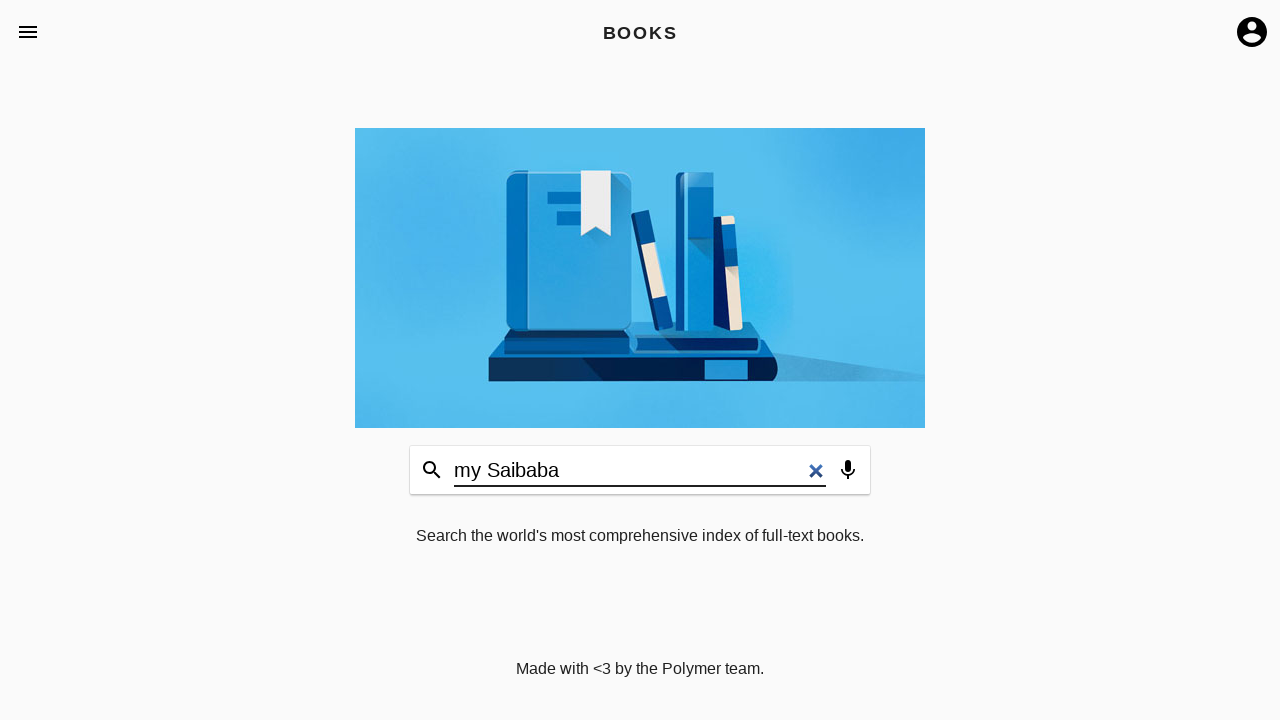